Verifies that the product category links (Phones, Laptops, Monitors) are displayed on the Demoblaze store homepage

Starting URL: https://www.demoblaze.com/

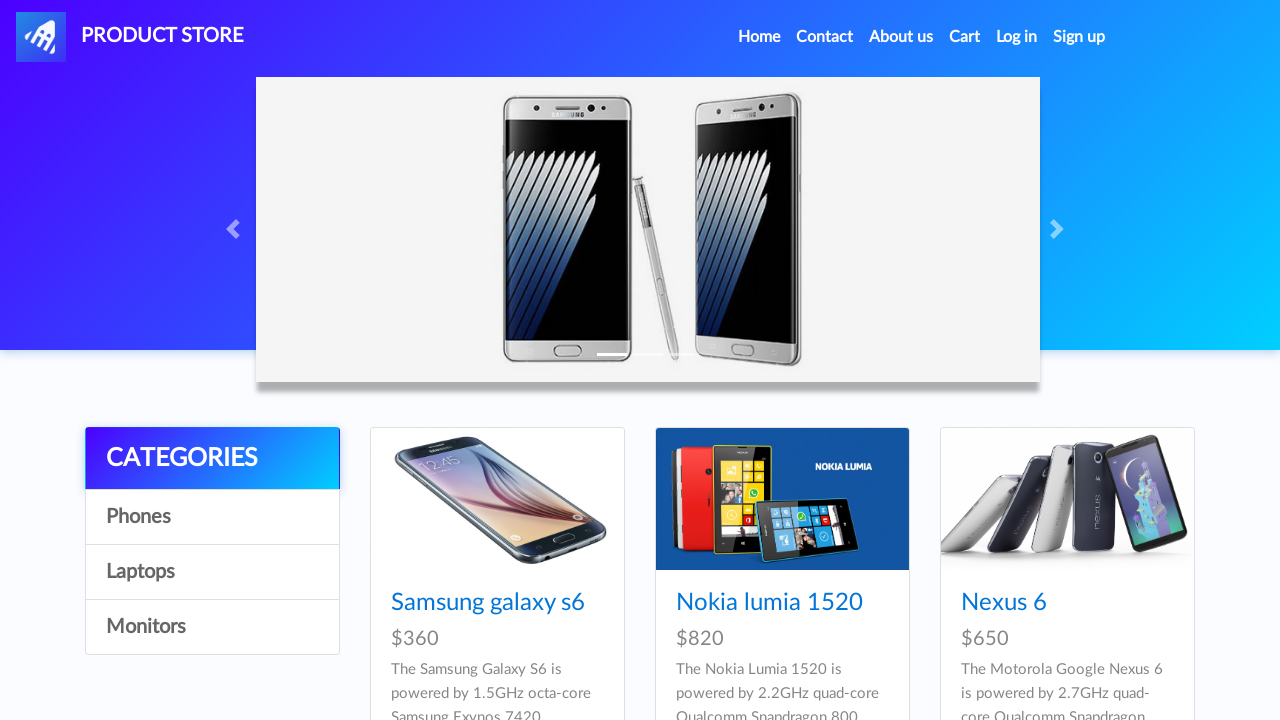

Waited for category container to load
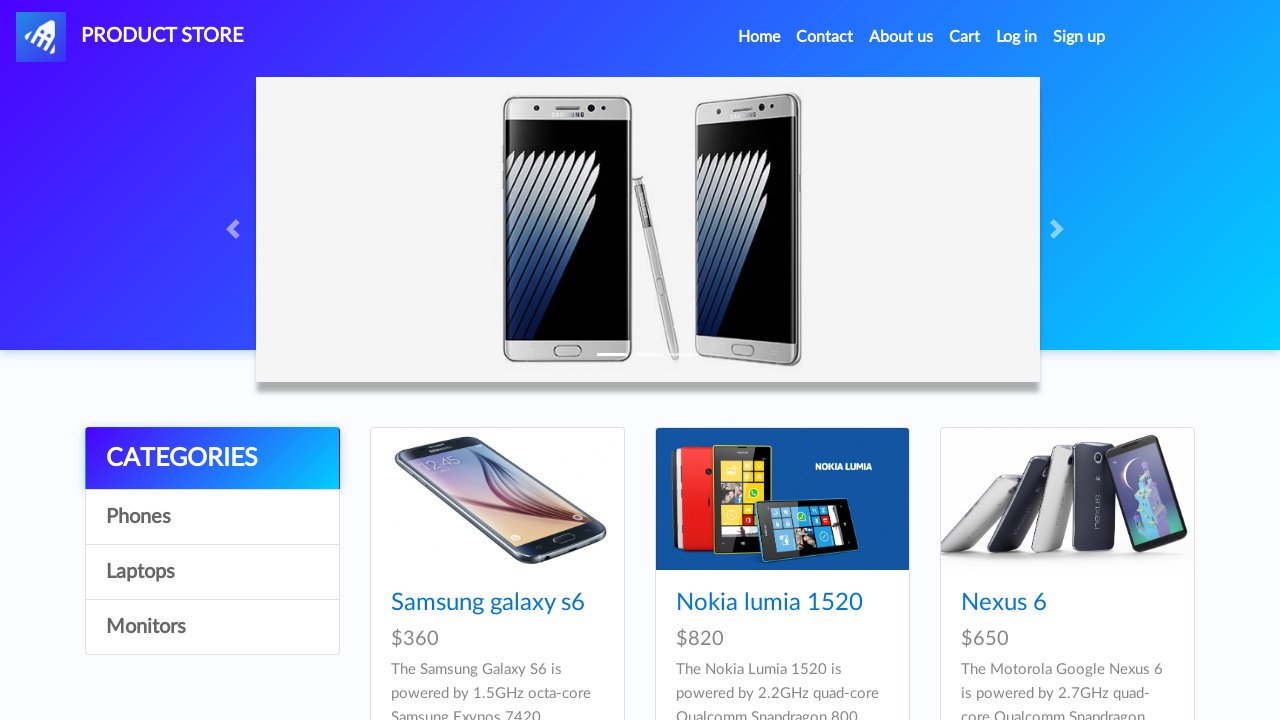

Located Phones category link
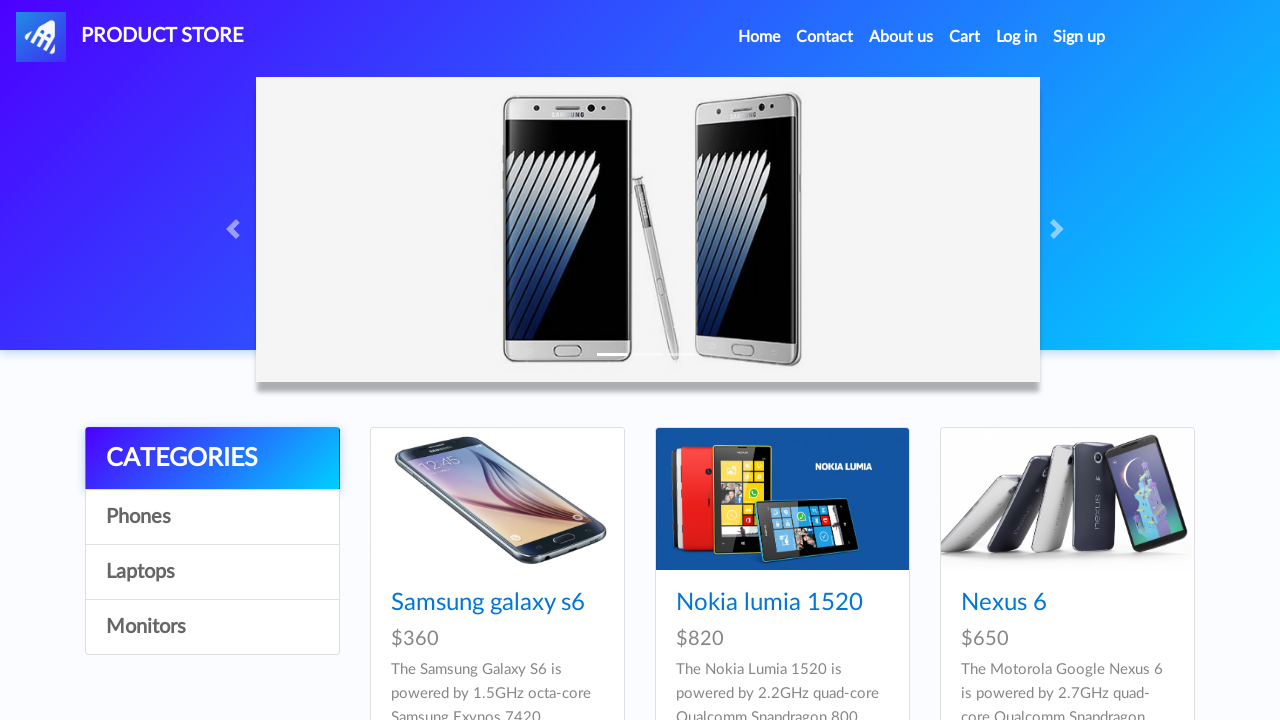

Verified Phones category is visible
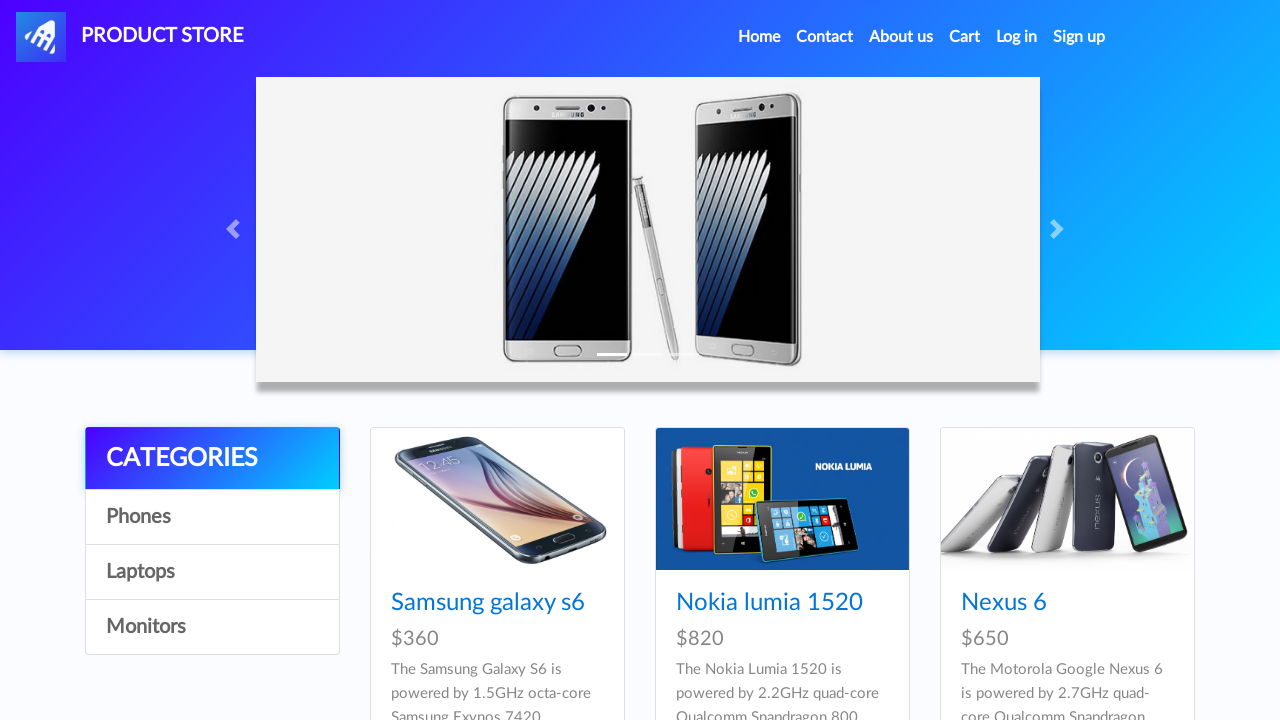

Located Laptops category link
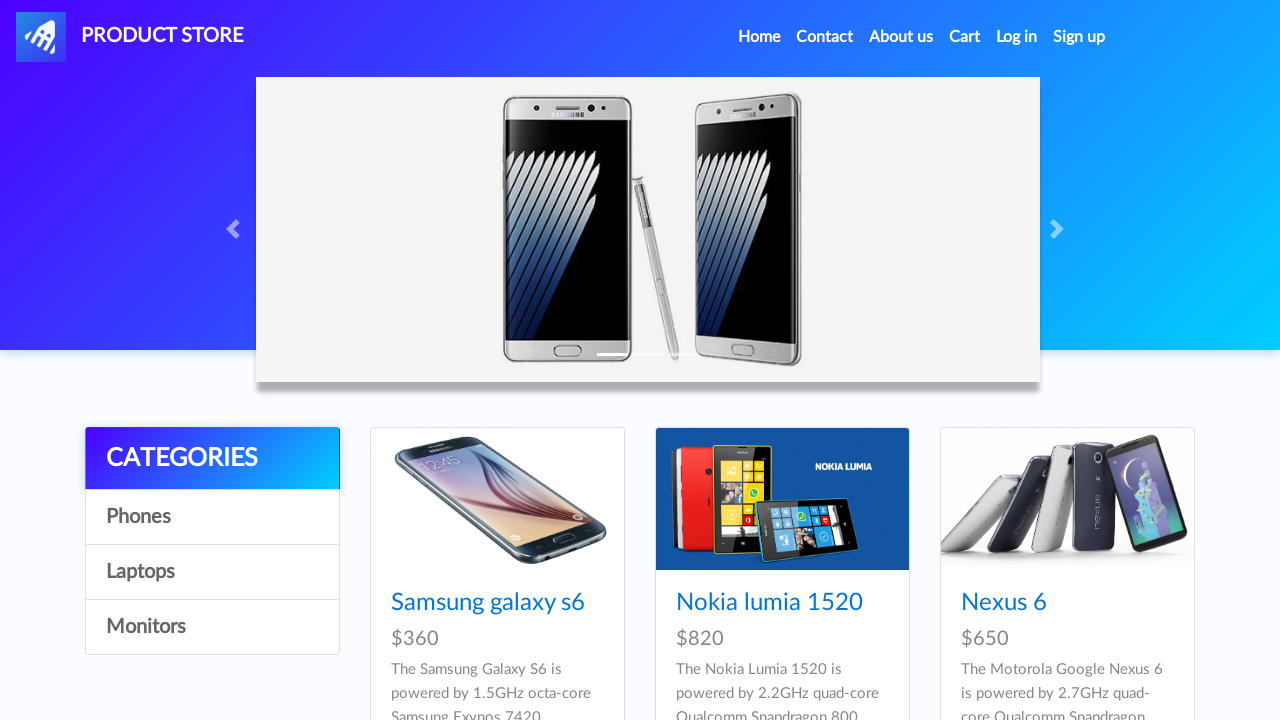

Verified Laptops category is visible
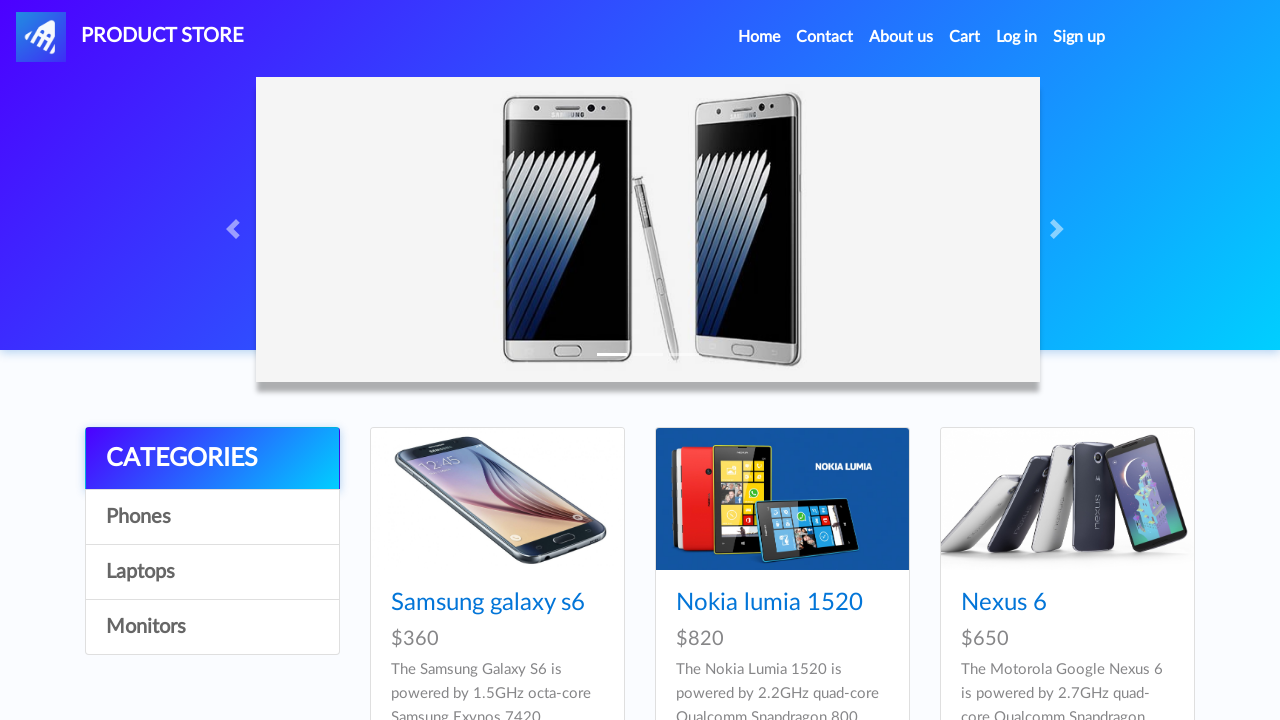

Located Monitors category link
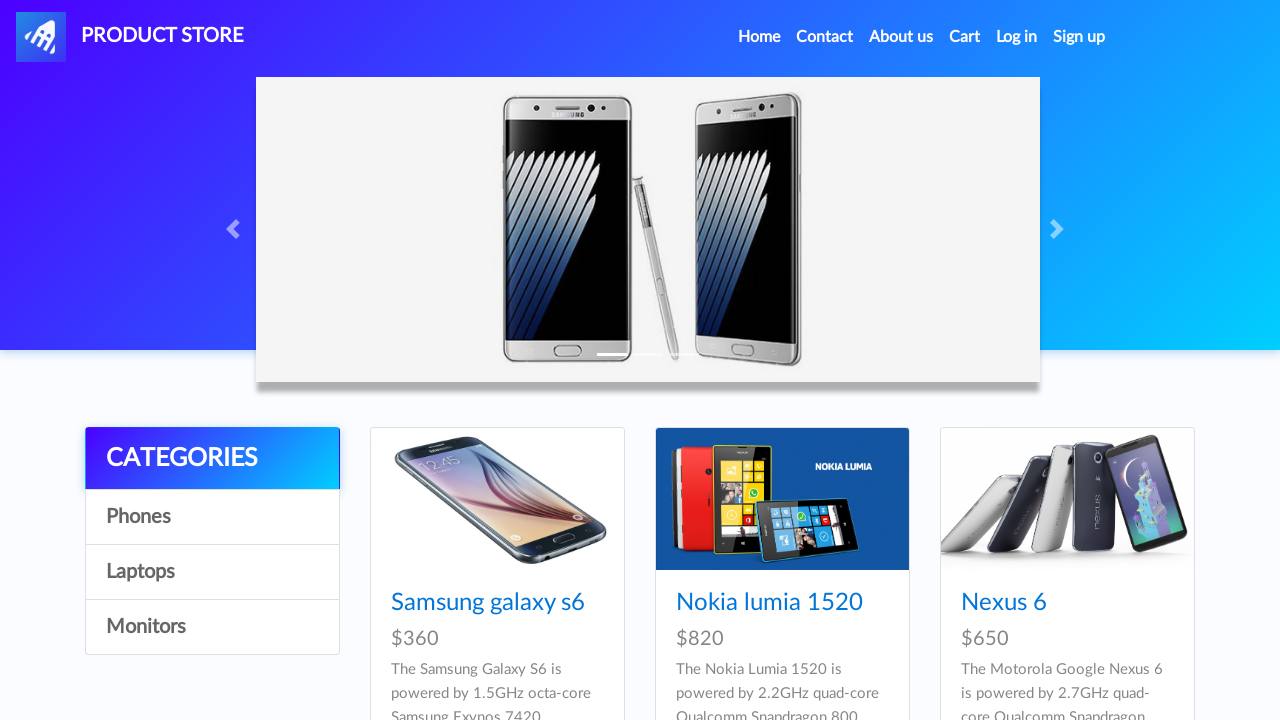

Verified Monitors category is visible
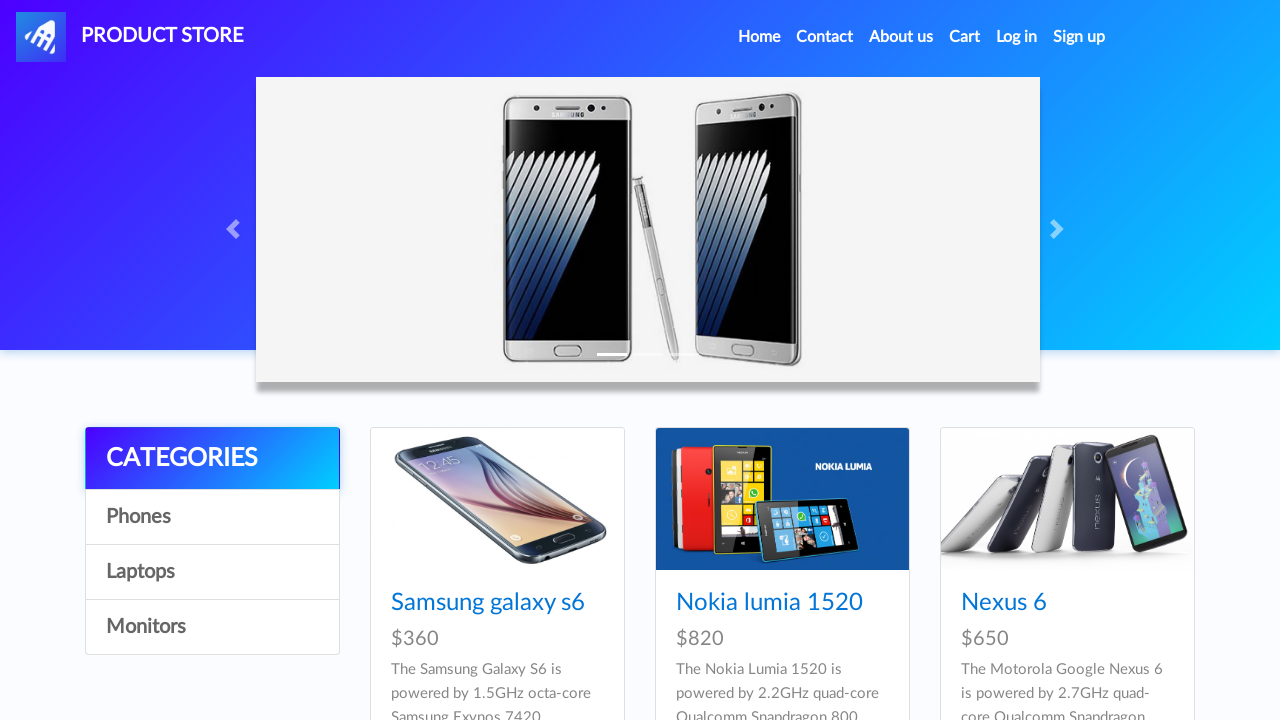

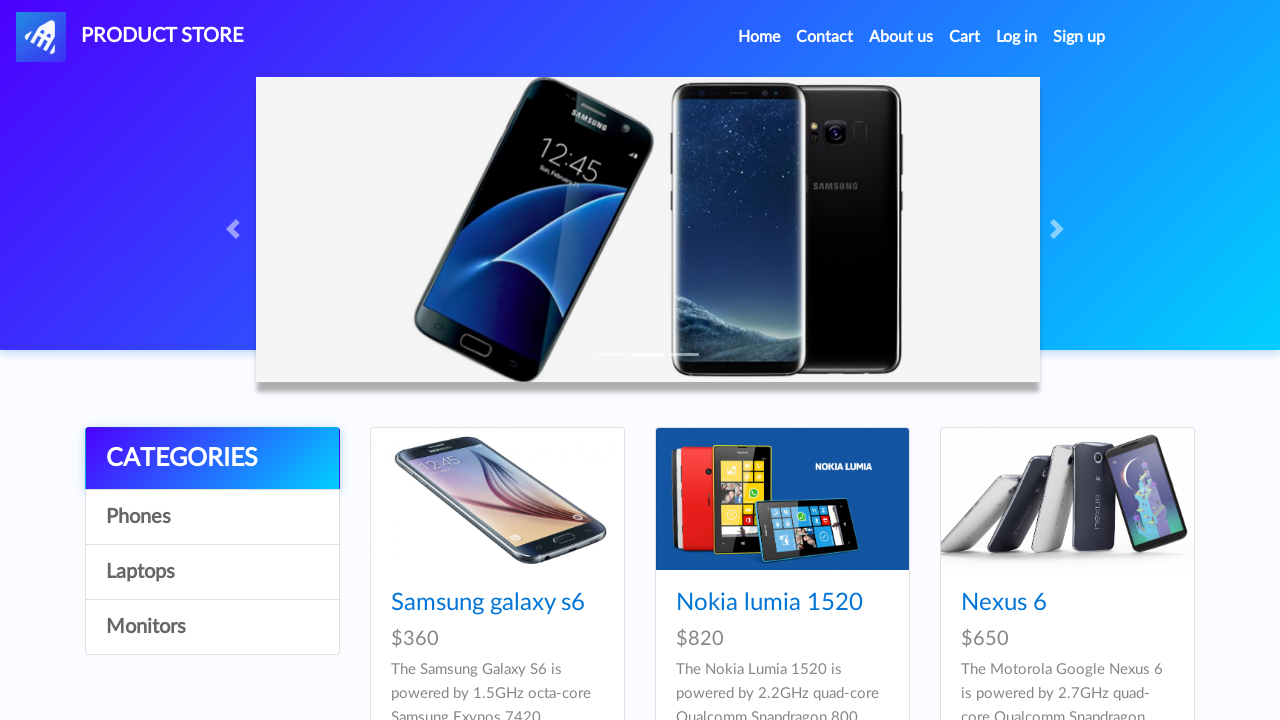